Tests responsive layout by resizing the browser window to mobile dimensions and checking if logo is visible

Starting URL: http://theoutpost.ai/

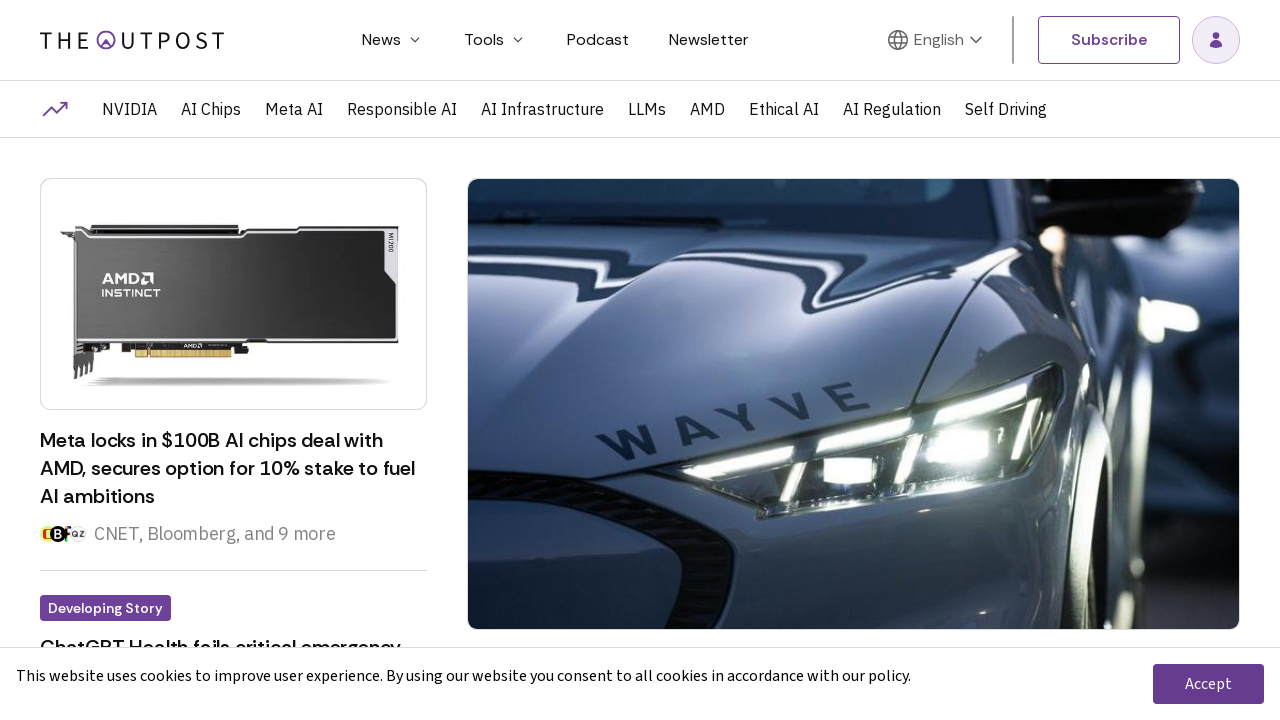

Set viewport to mobile dimensions (320x568)
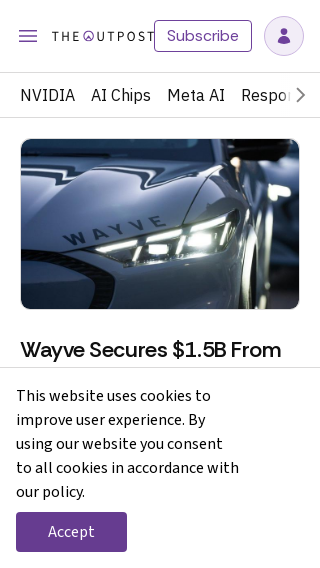

Verified logo is visible on mobile view
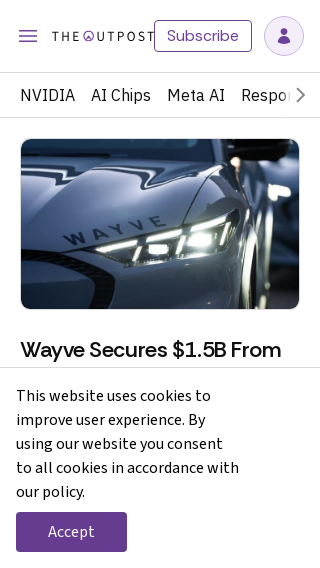

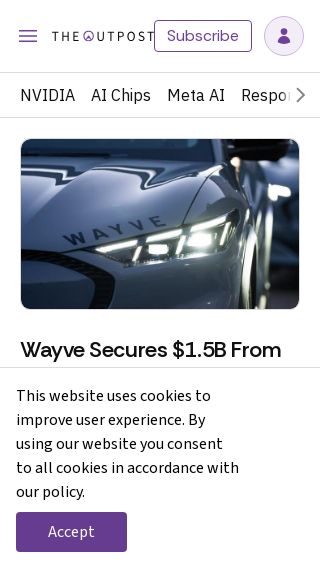